Solves a math problem by reading two numbers from the page, calculating their sum, and selecting the correct answer from a dropdown menu

Starting URL: http://suninjuly.github.io/selects1.html

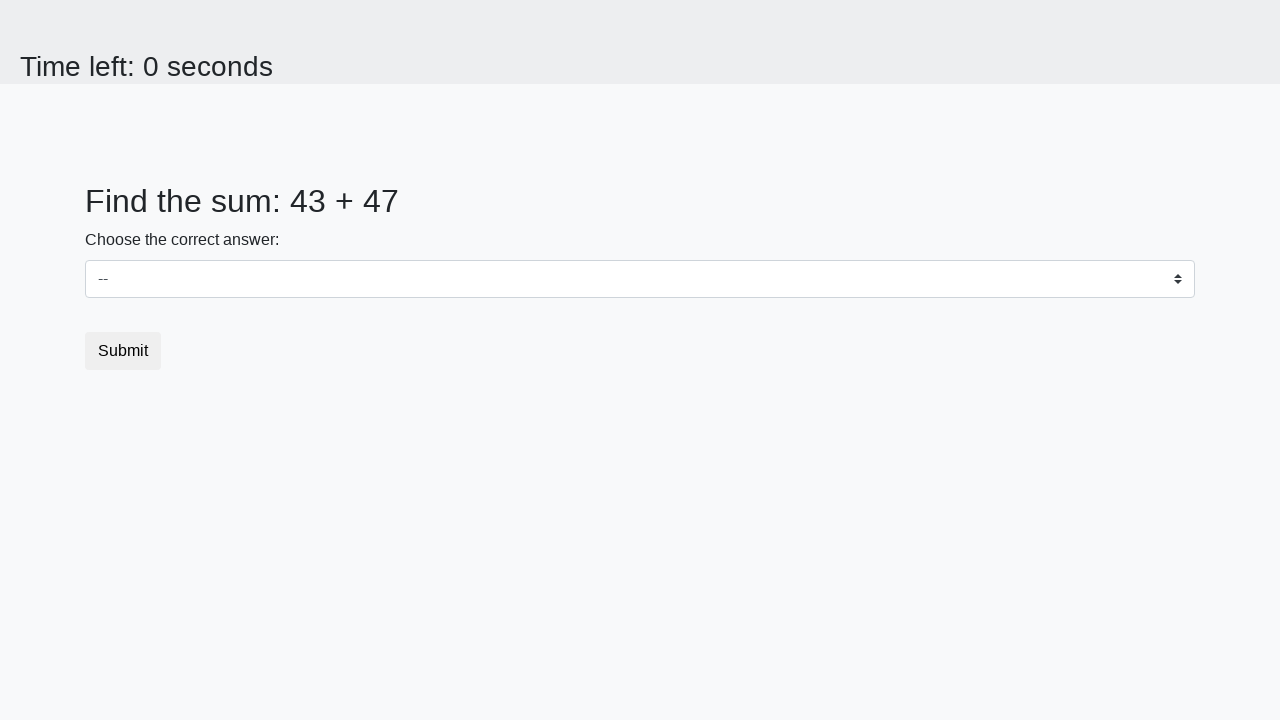

Retrieved first number from #num1 element
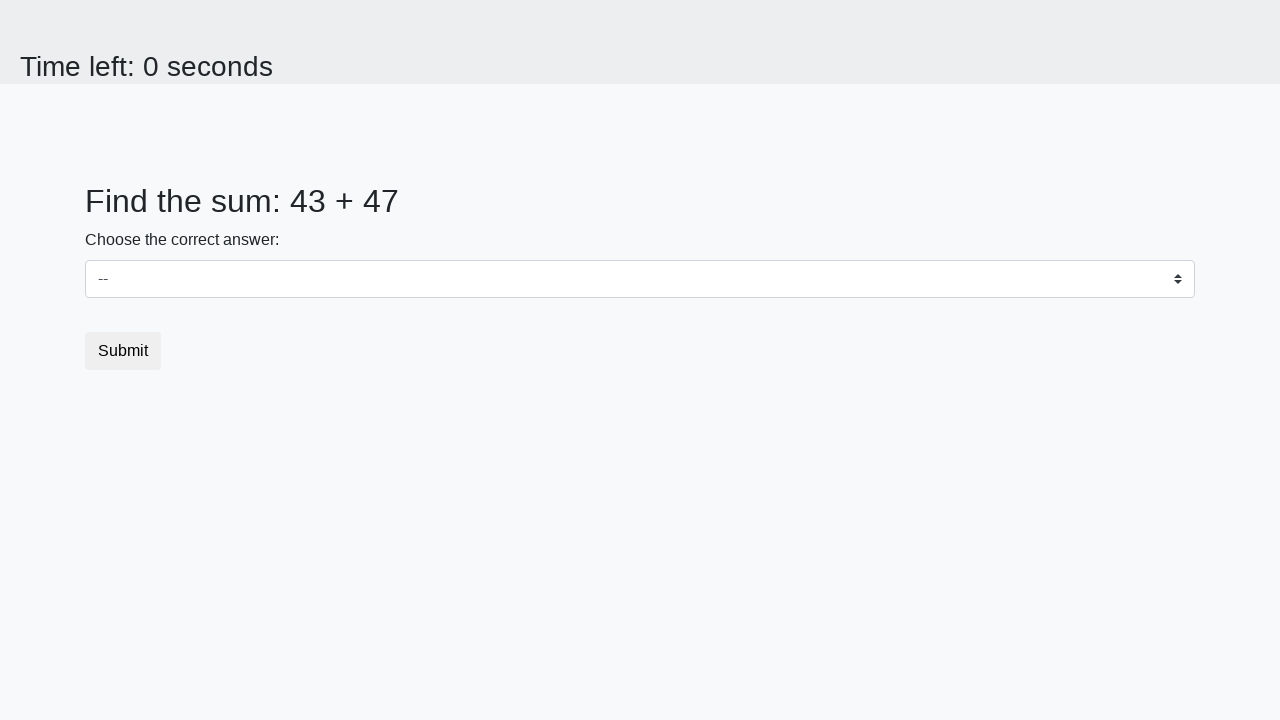

Retrieved second number from #num2 element
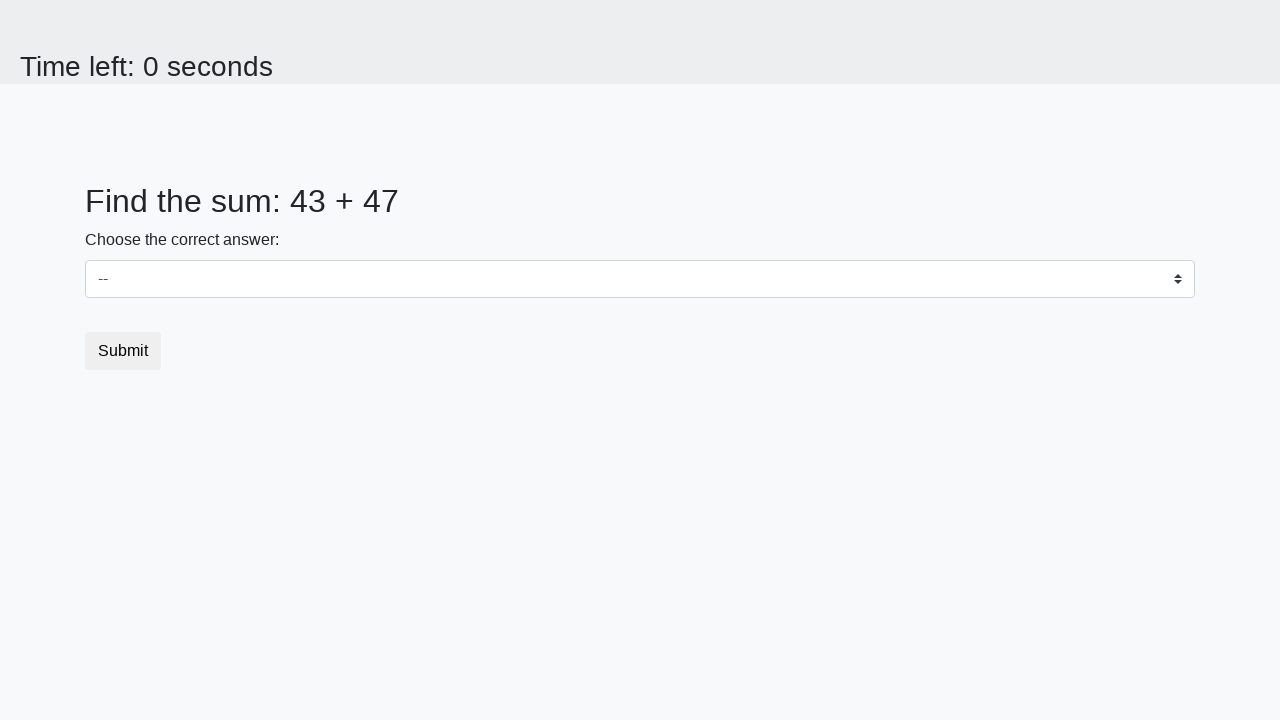

Calculated sum of 43 + 47 = 90
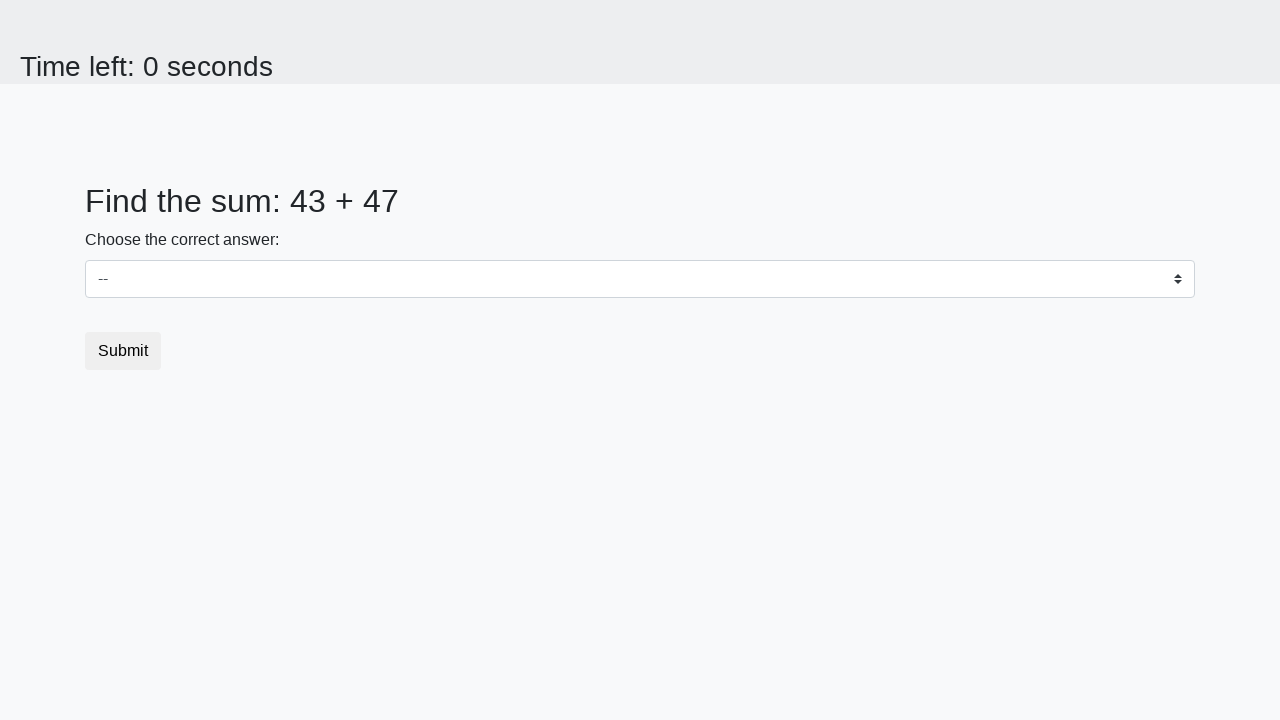

Selected 90 from dropdown menu on select
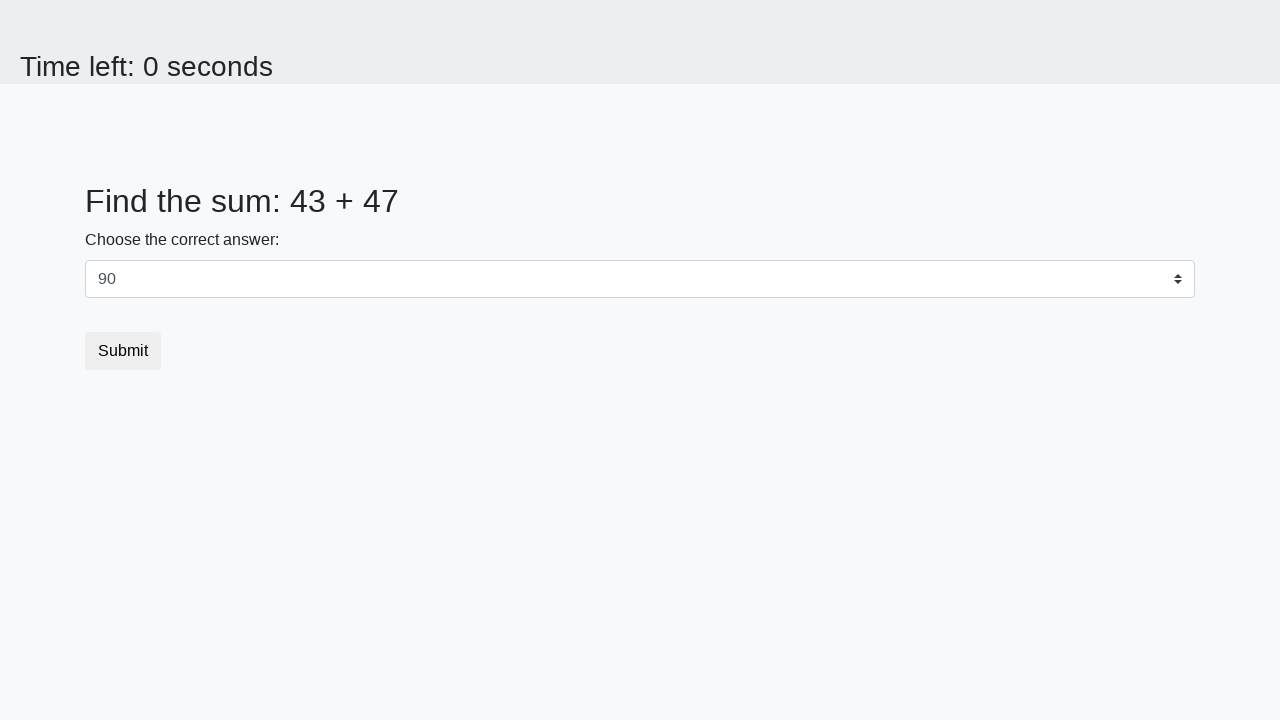

Clicked submit button to submit the answer at (123, 351) on button[type='submit']
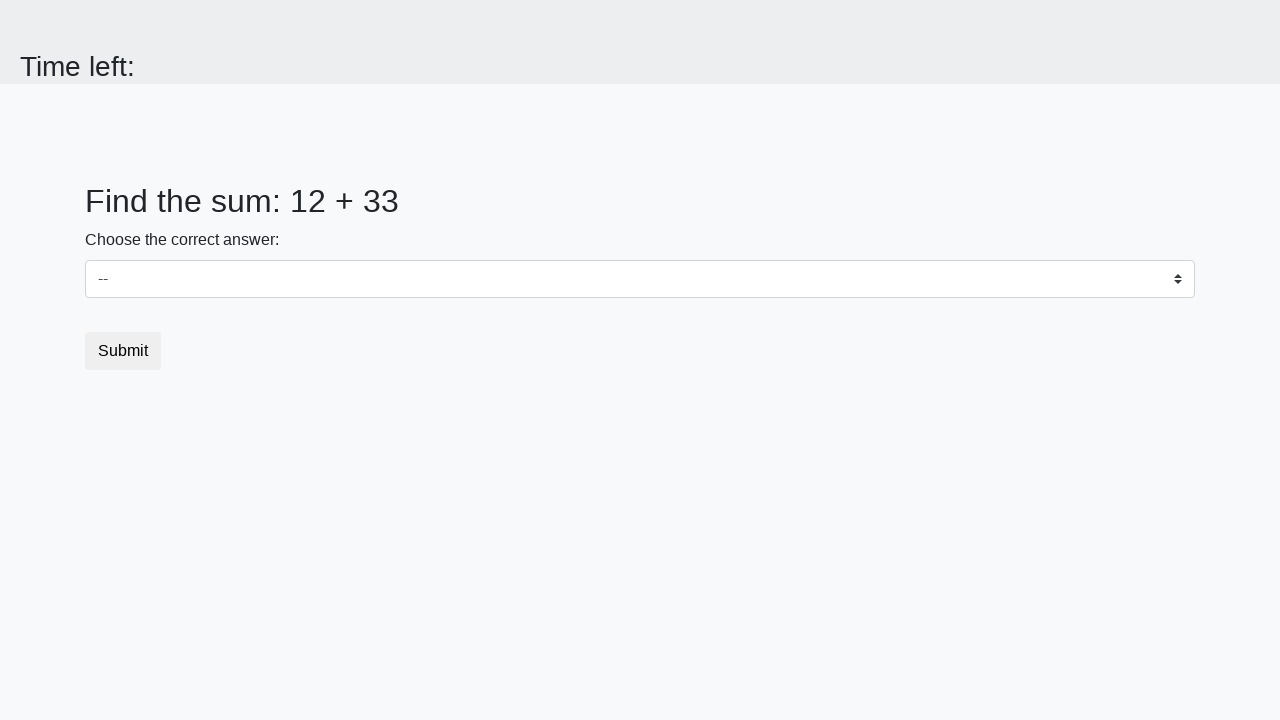

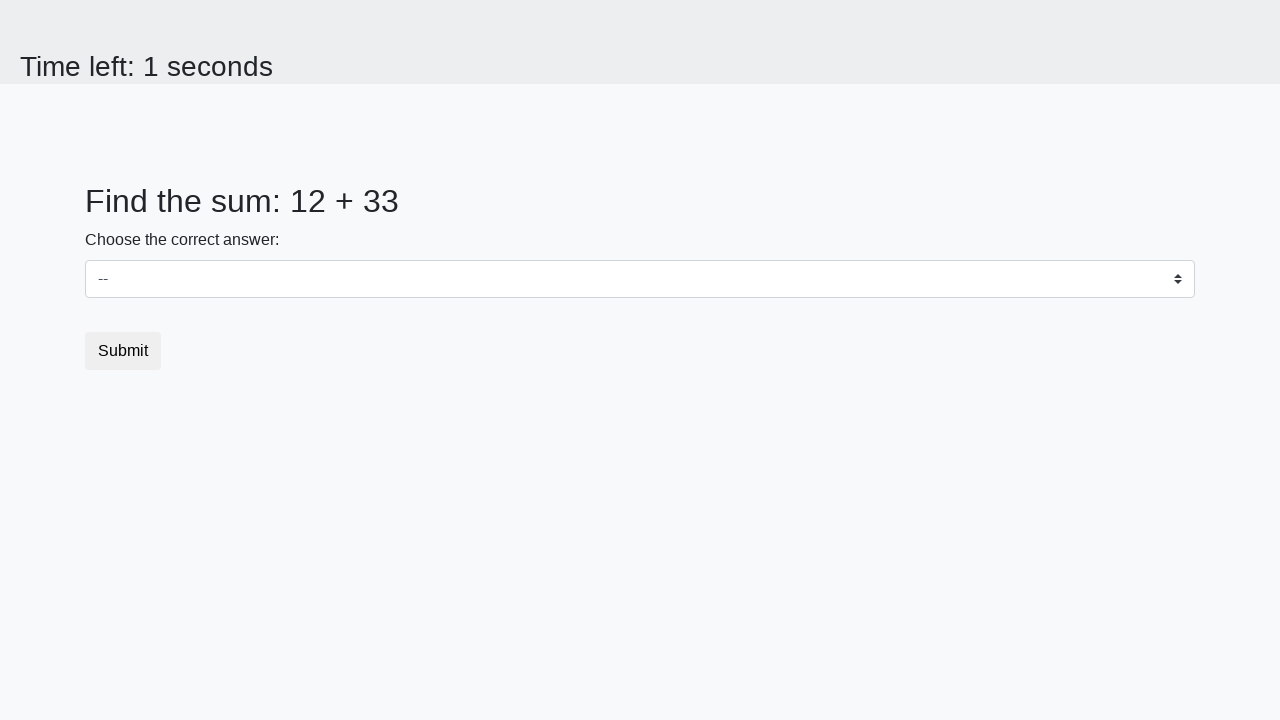